Reads two numbers from the page, calculates their sum, selects the result from a dropdown, and submits the form

Starting URL: http://suninjuly.github.io/selects1.html

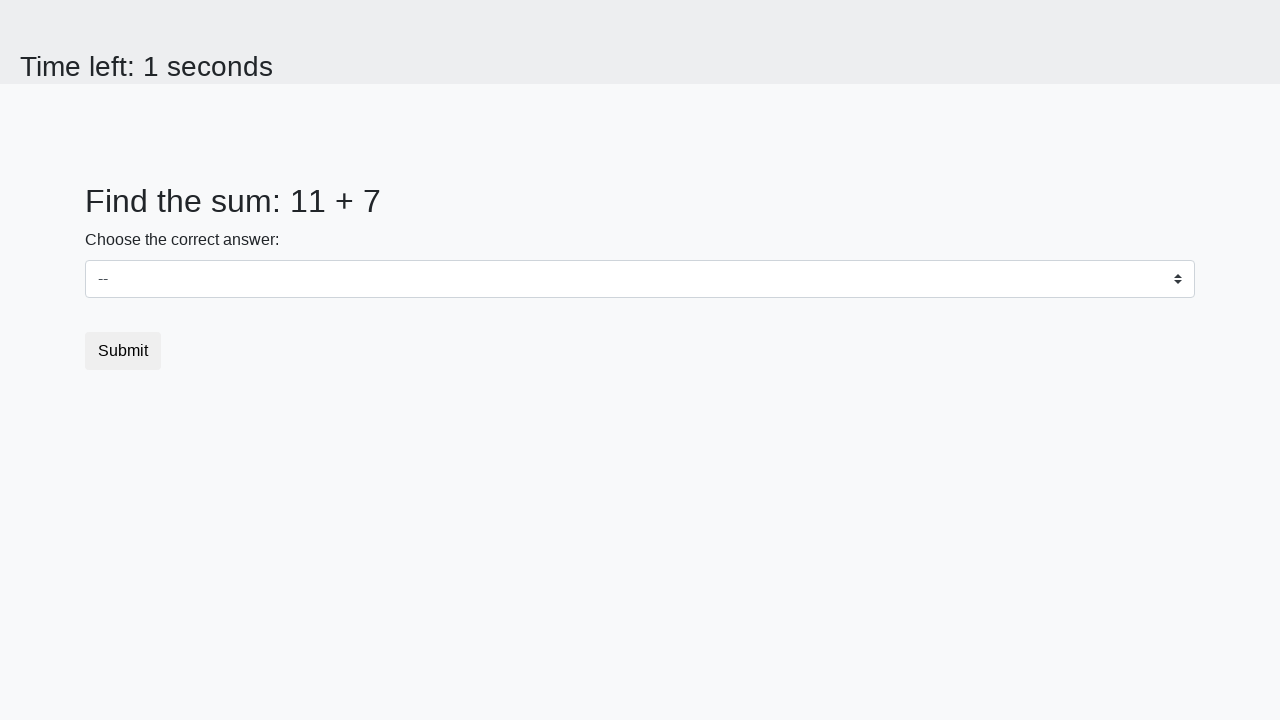

Read first number from #num1 element
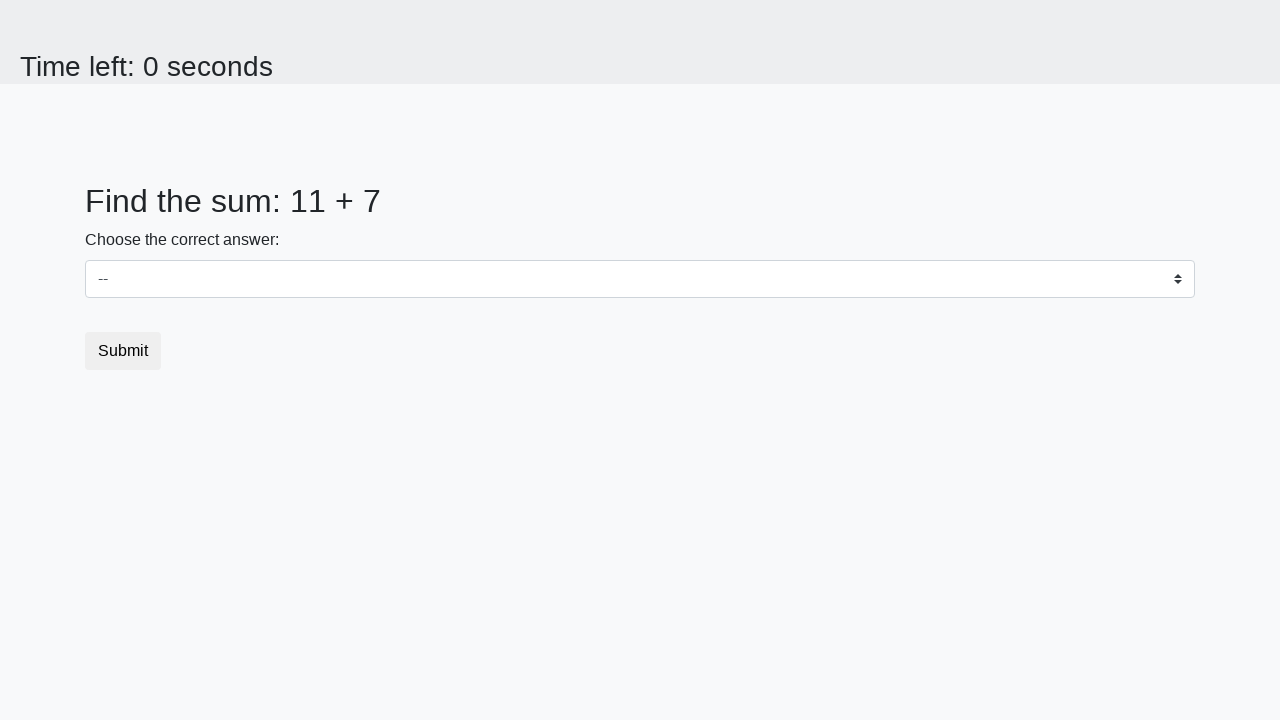

Read second number from #num2 element
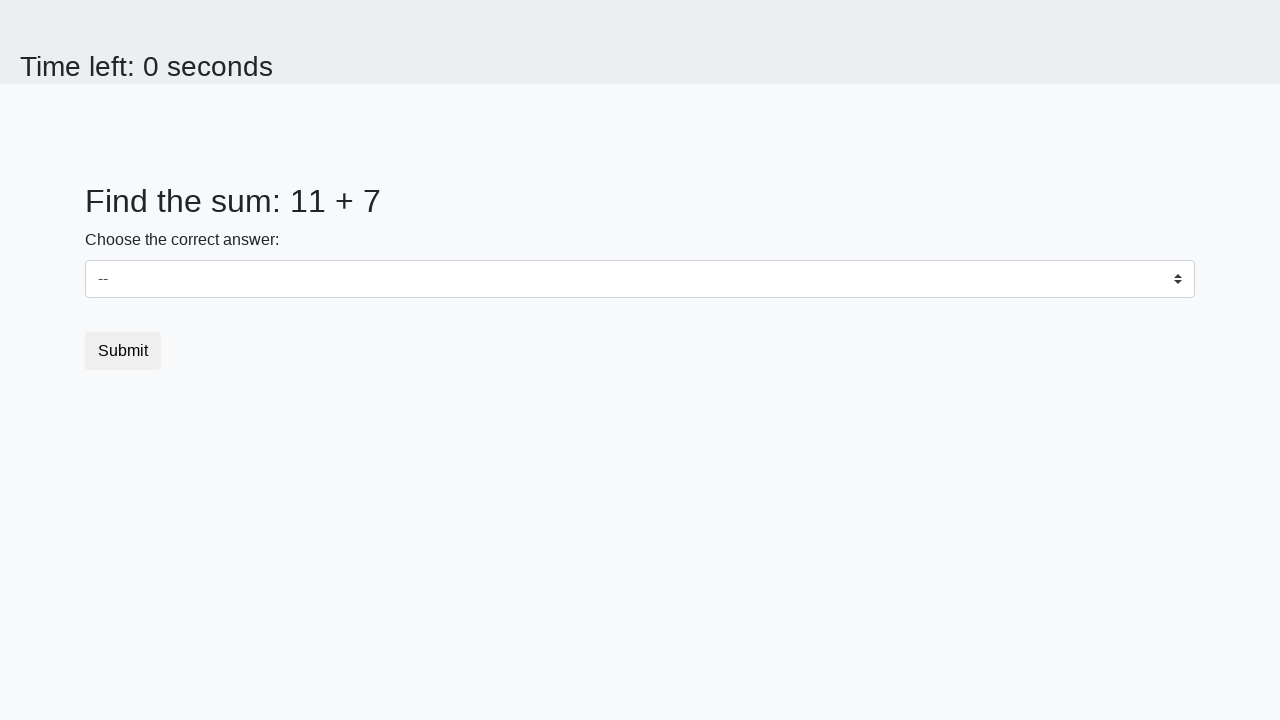

Calculated sum: 11 + 7 = 18
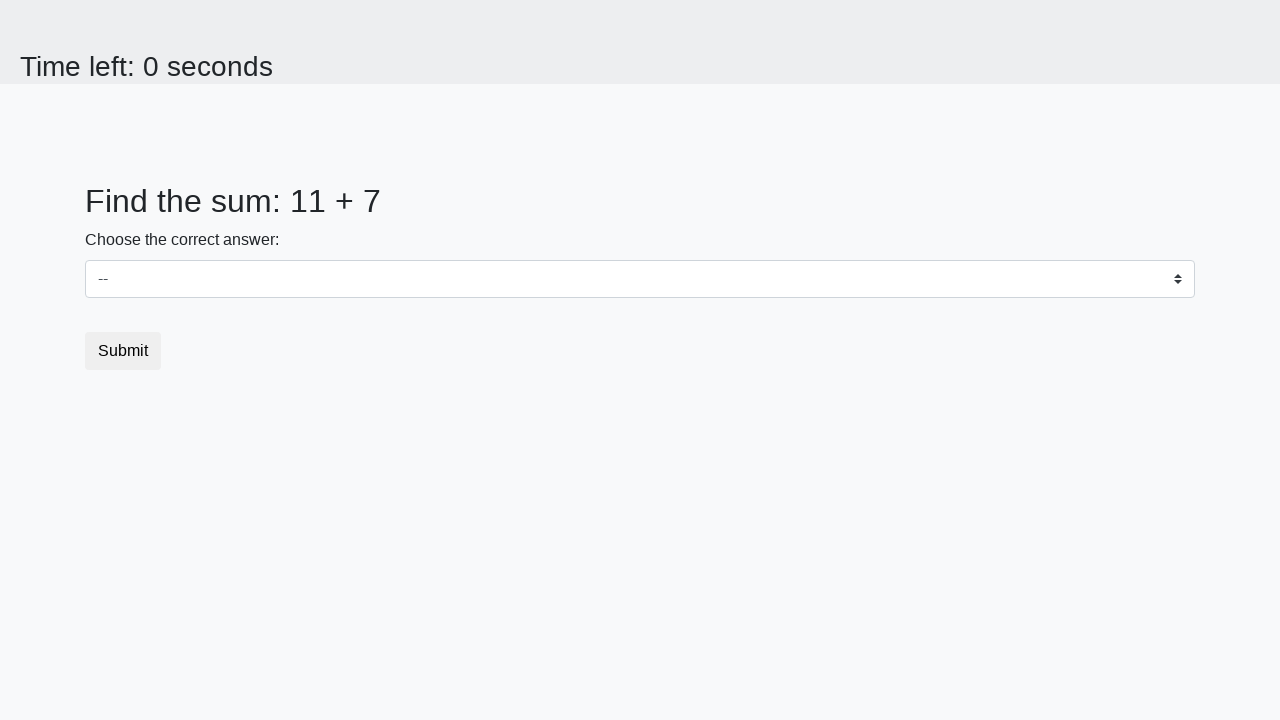

Selected 18 from dropdown on #dropdown
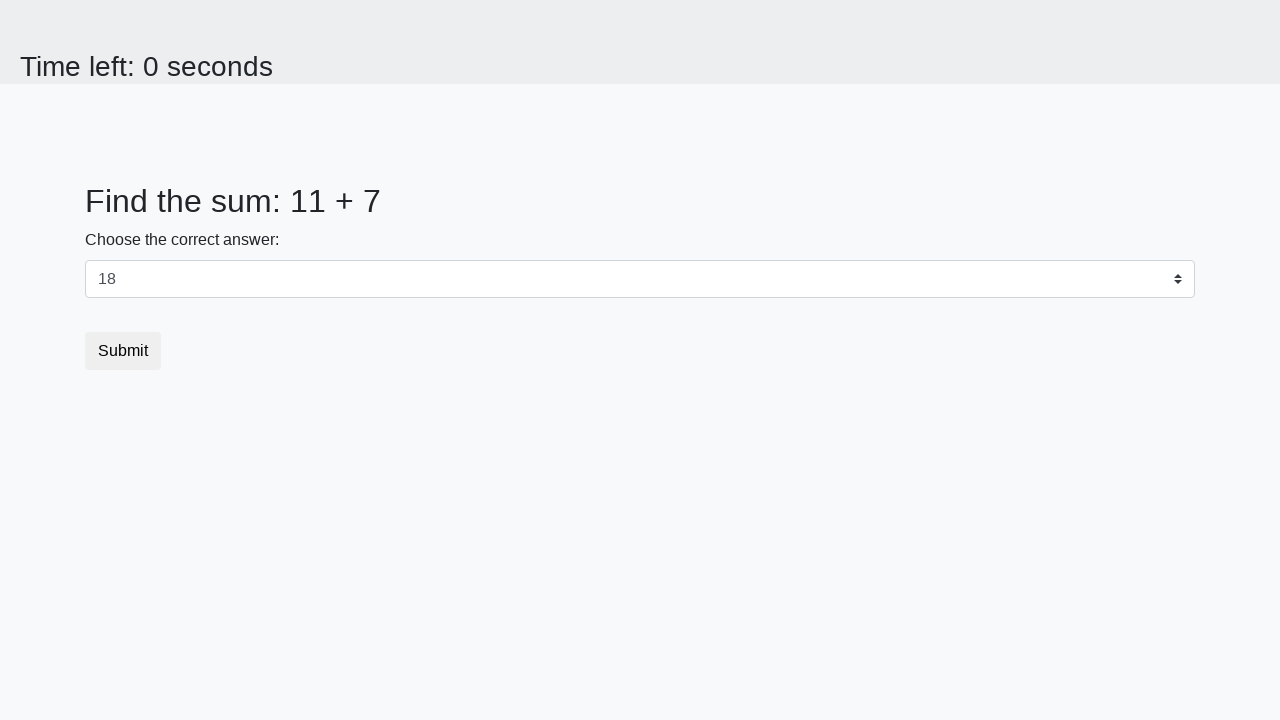

Clicked submit button at (123, 351) on button.btn
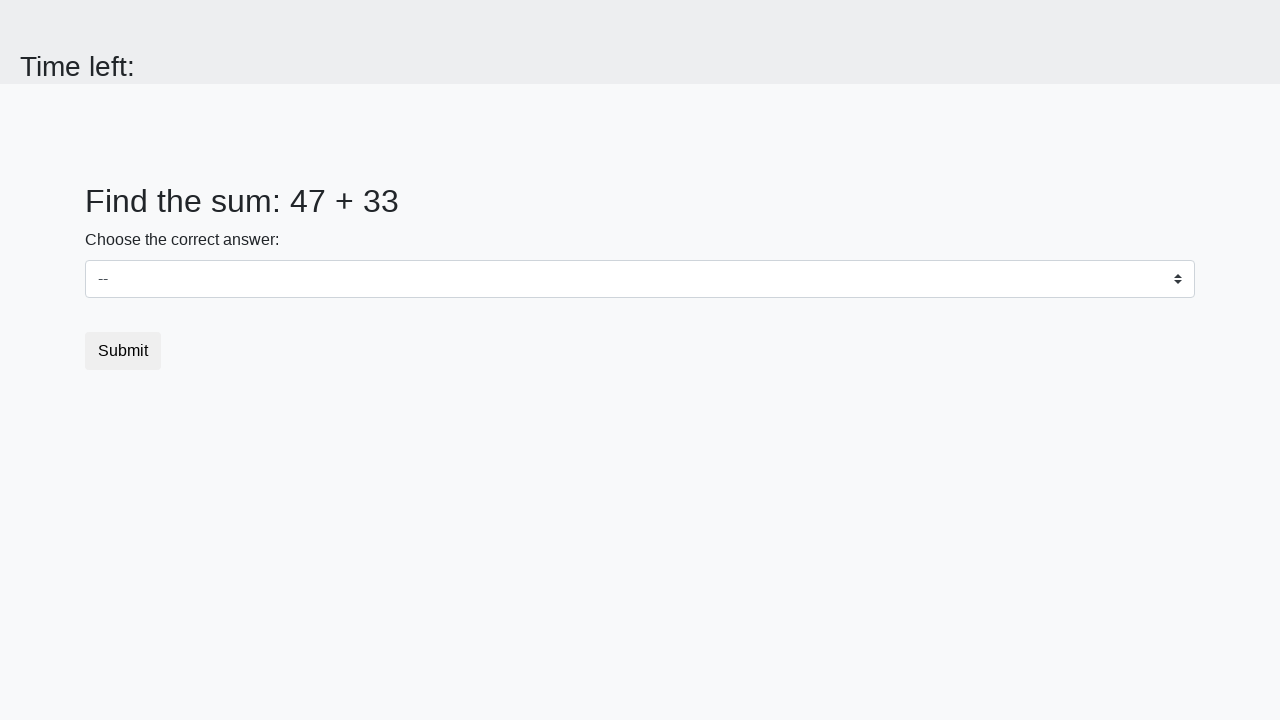

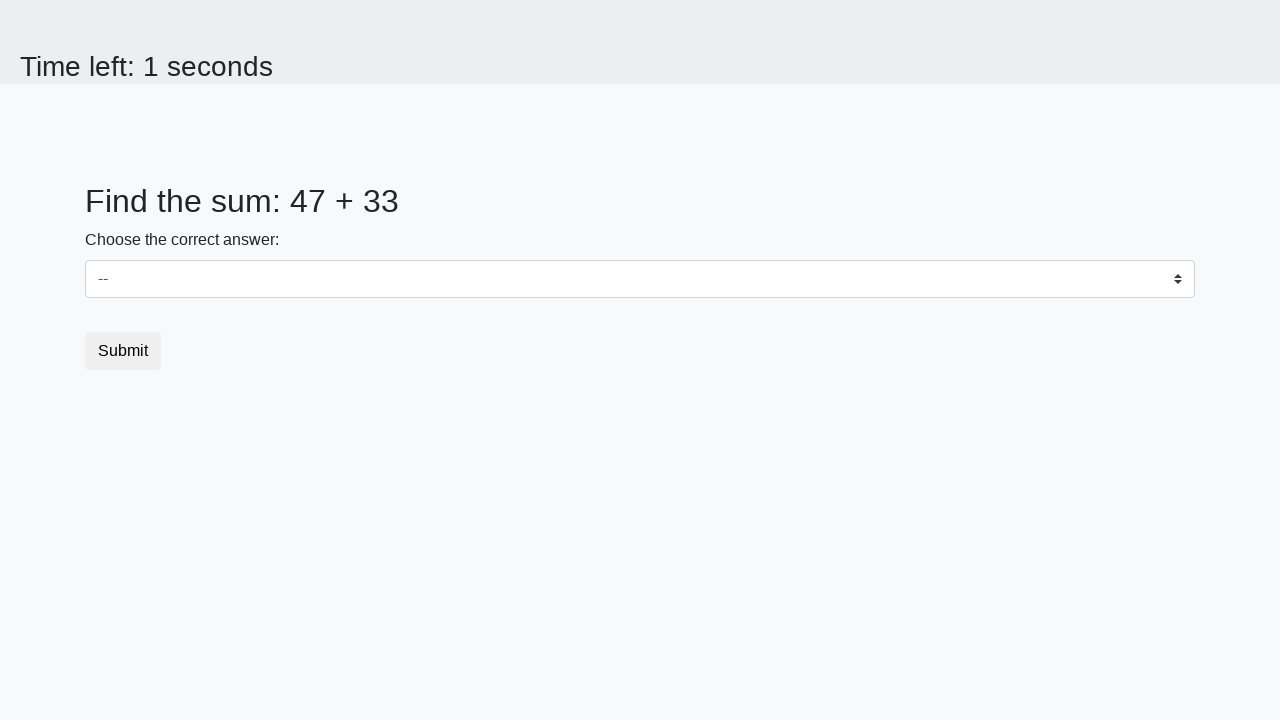